Tests switching between multiple browser windows using a more resilient approach by storing the original window handle before clicking a link that opens a new window, then switching between windows by reference.

Starting URL: http://the-internet.herokuapp.com/windows

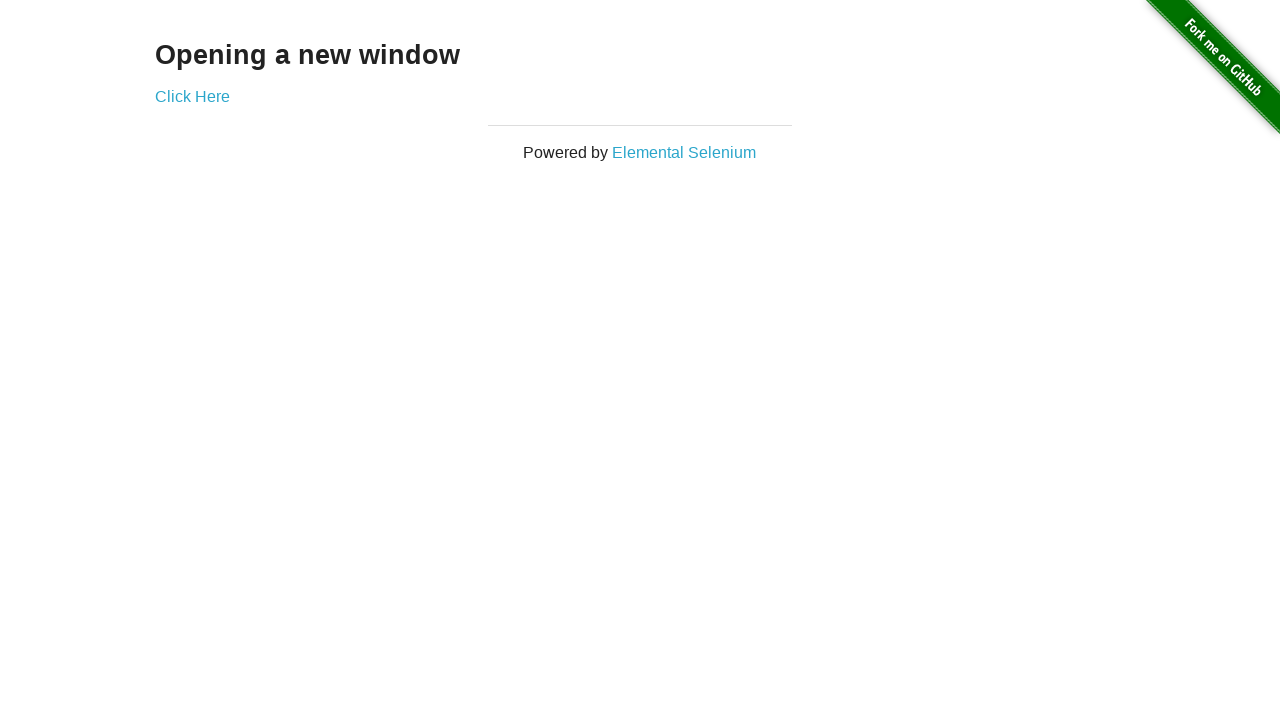

Clicked link to open new window at (192, 96) on .example a
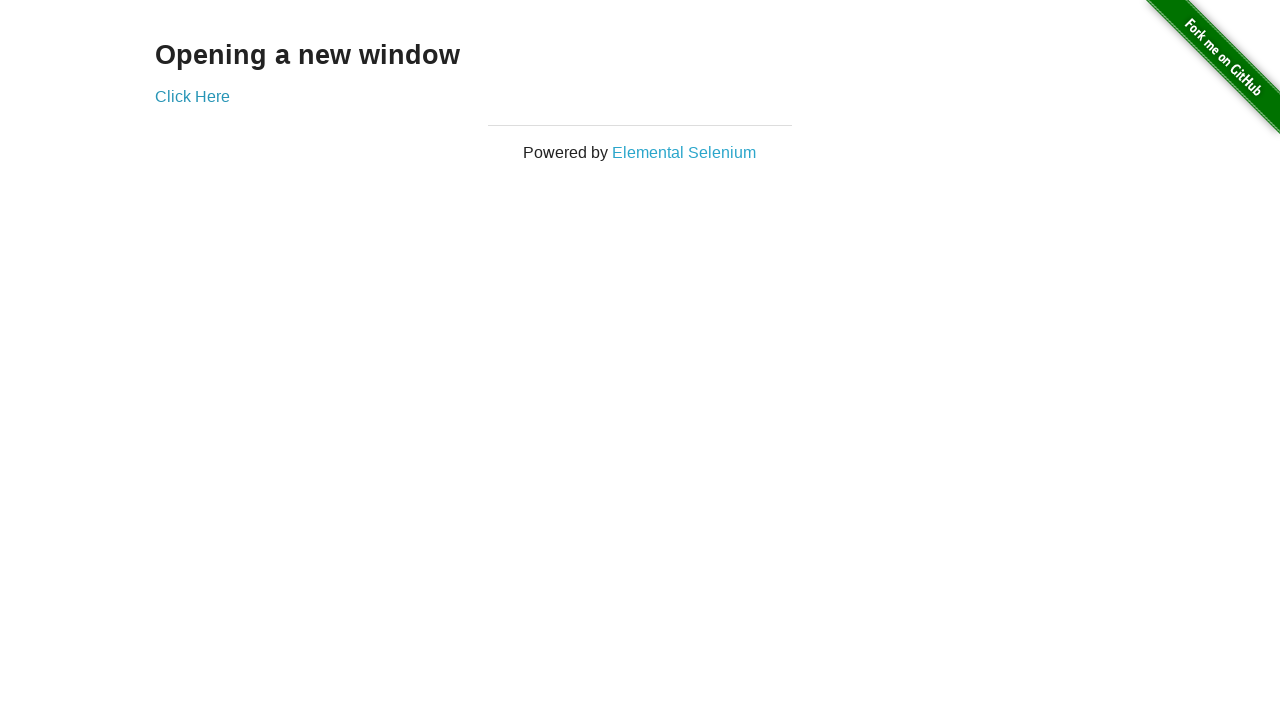

New window opened and captured
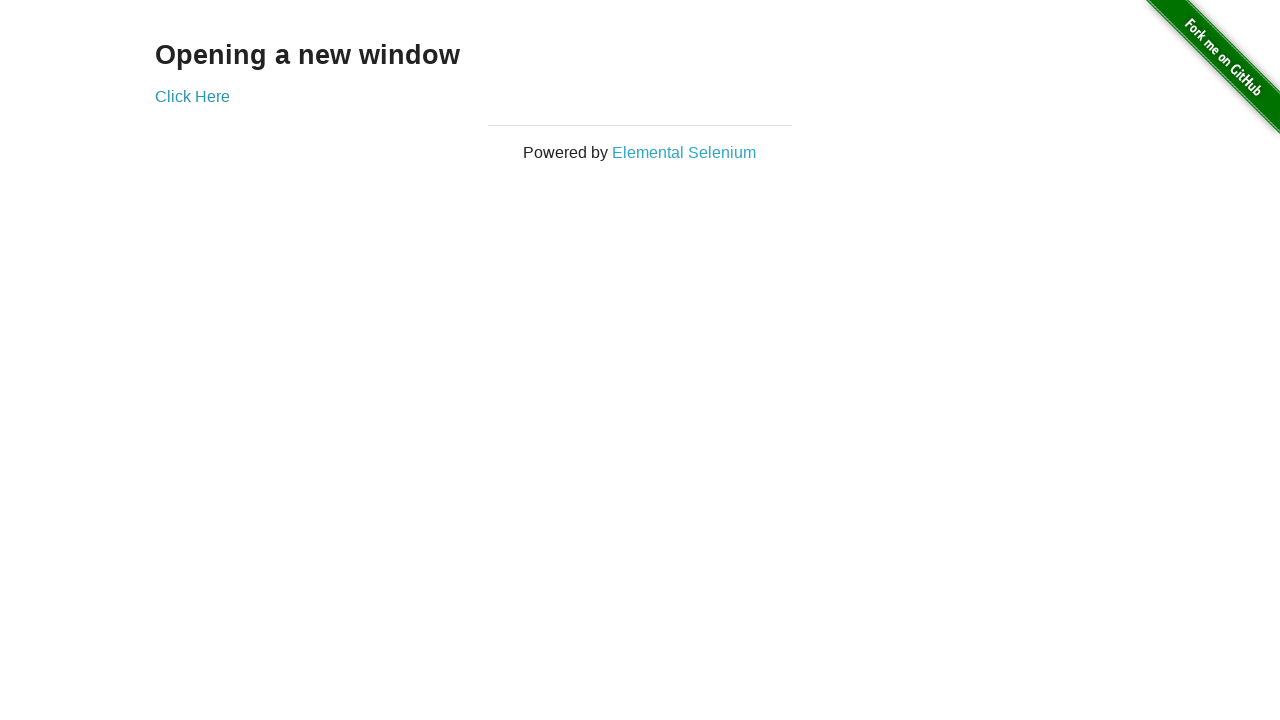

New page loaded completely
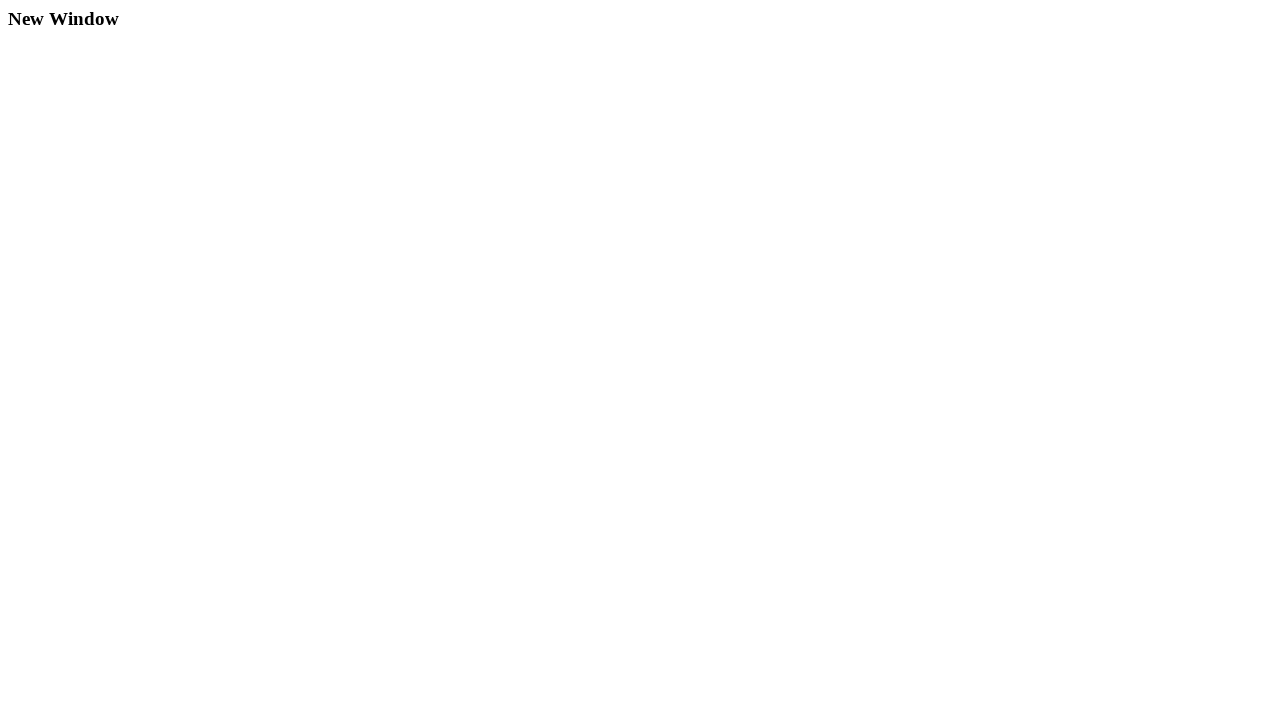

Switched to first window
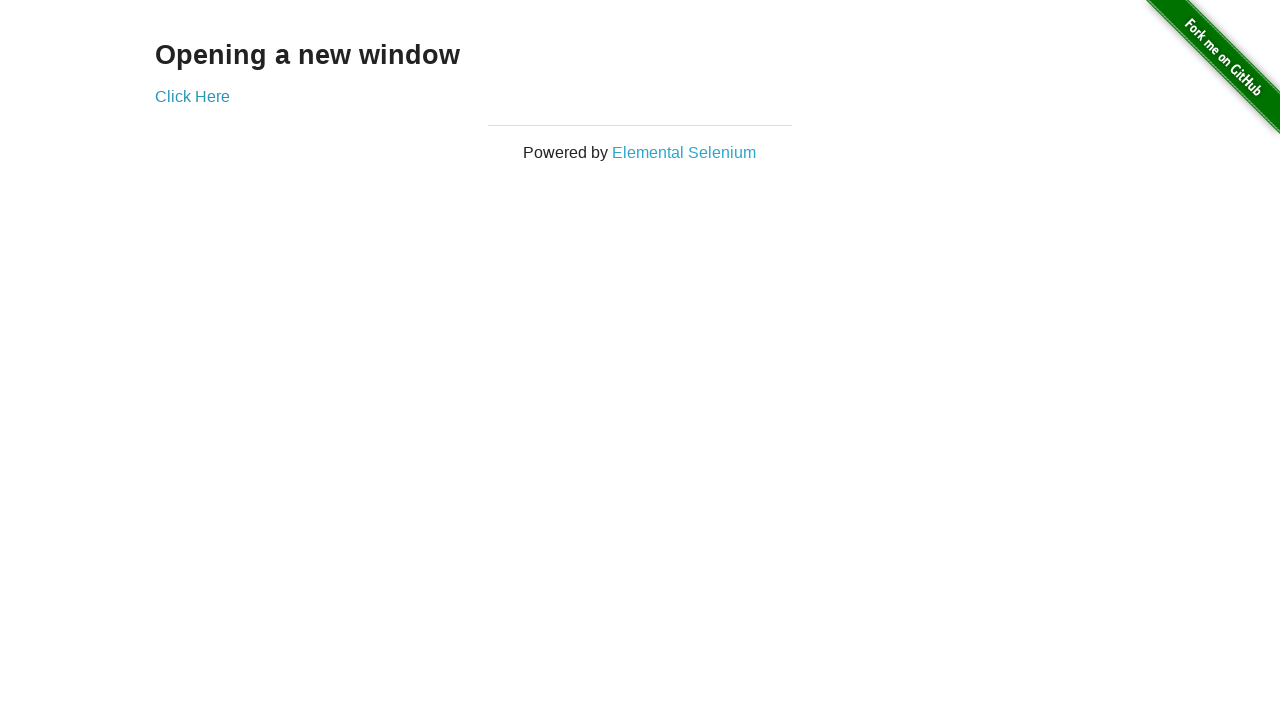

Verified first window title is not 'New Window'
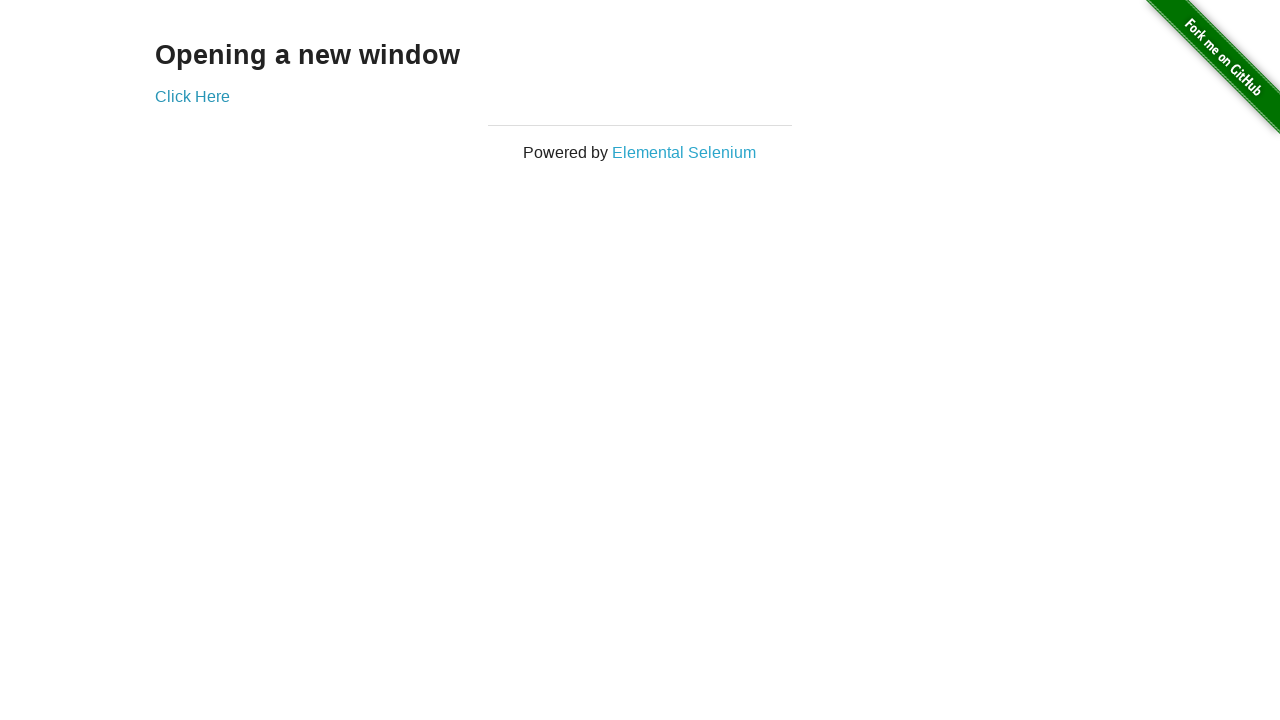

Switched to new window
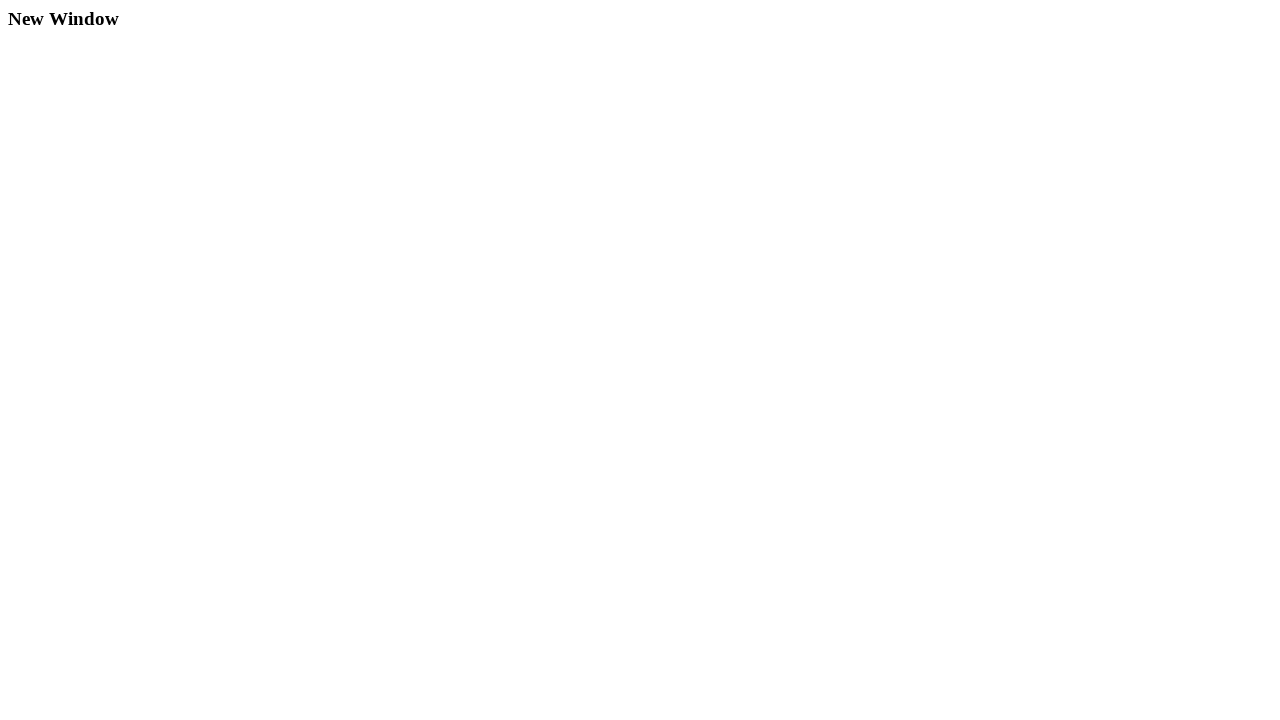

Verified new window title is 'New Window'
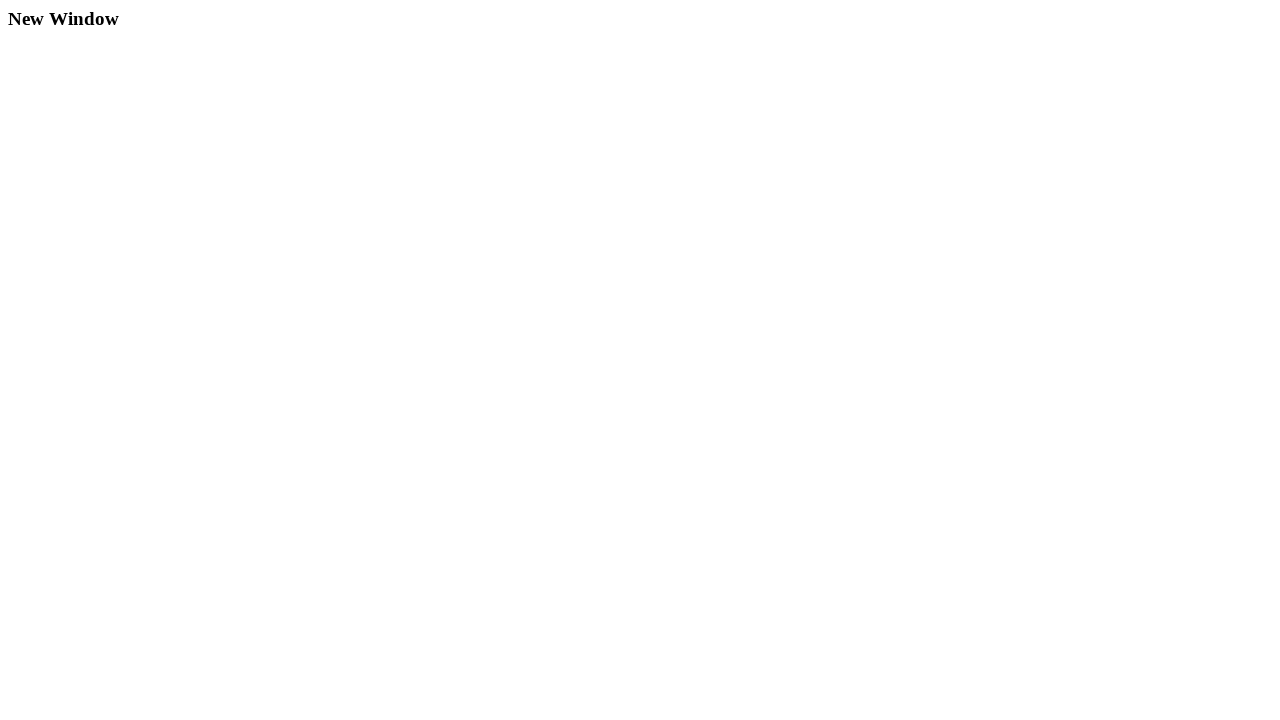

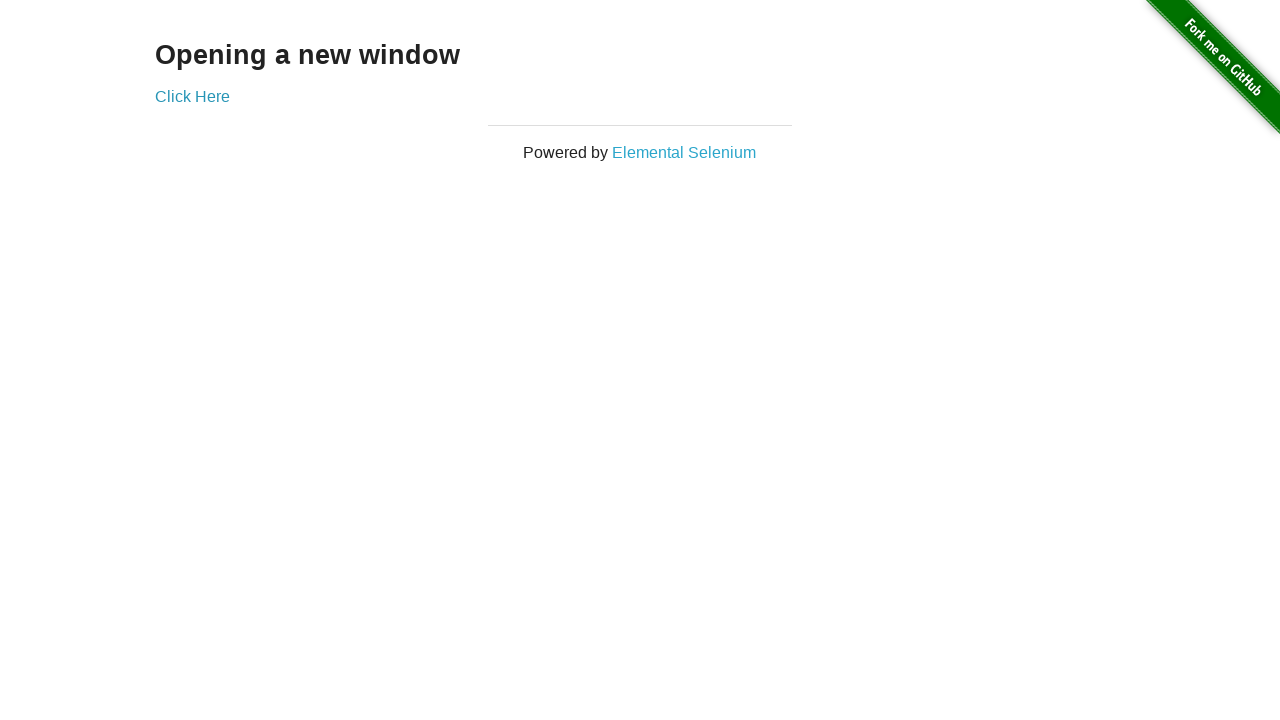